Tests switching to an iframe on the jQuery UI spinner demo page and waiting for elements within the frame to be present

Starting URL: https://jqueryui.com/spinner/

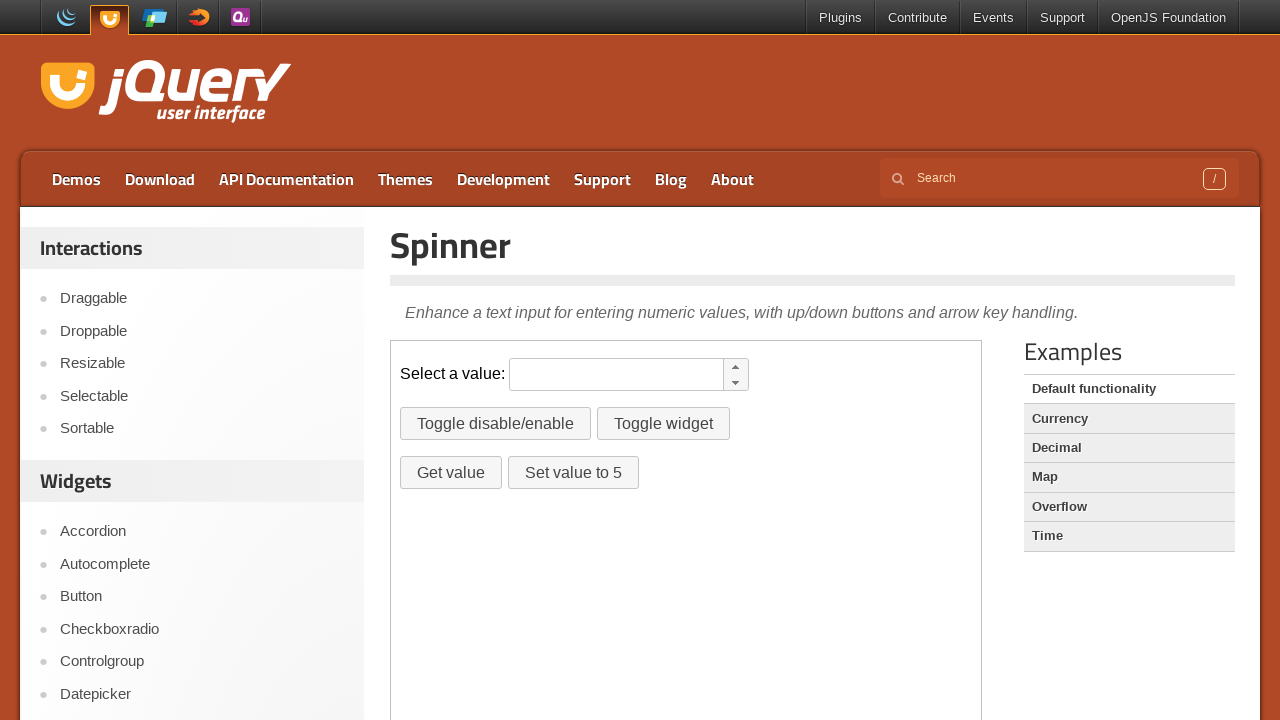

Scrolled down 200 pixels to make iframe visible
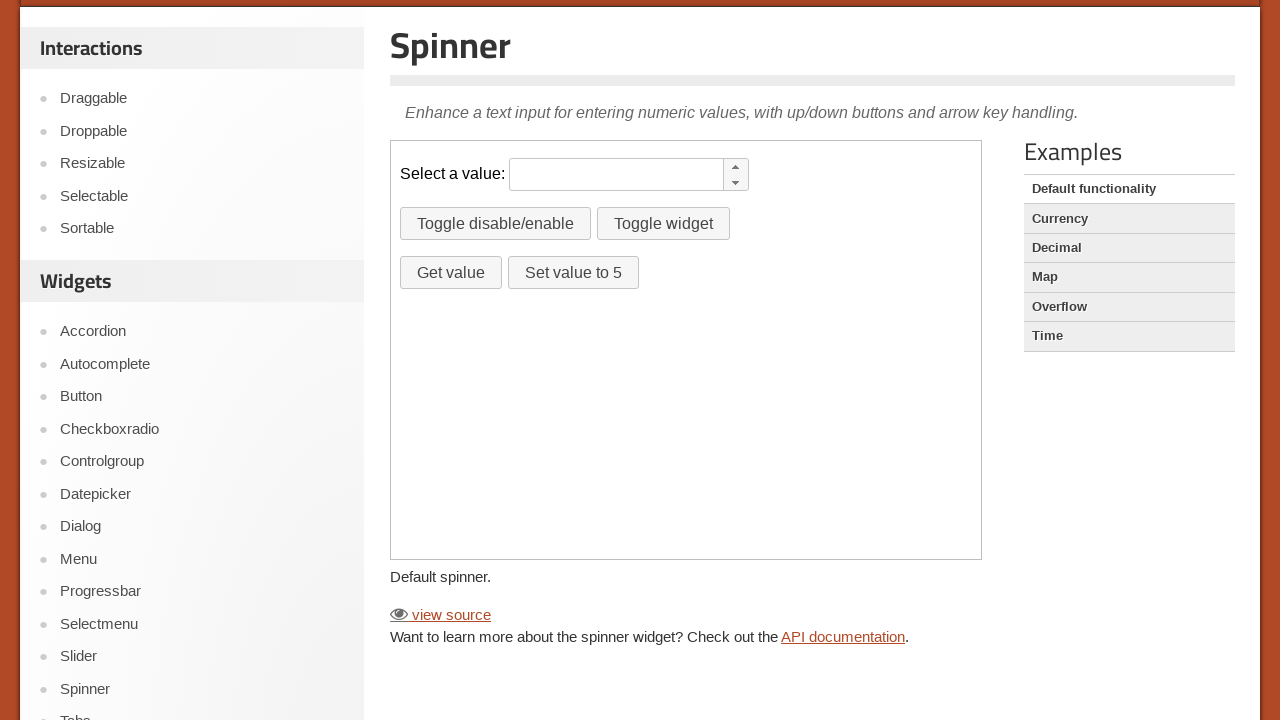

Located the demo iframe with selector '.demo-frame'
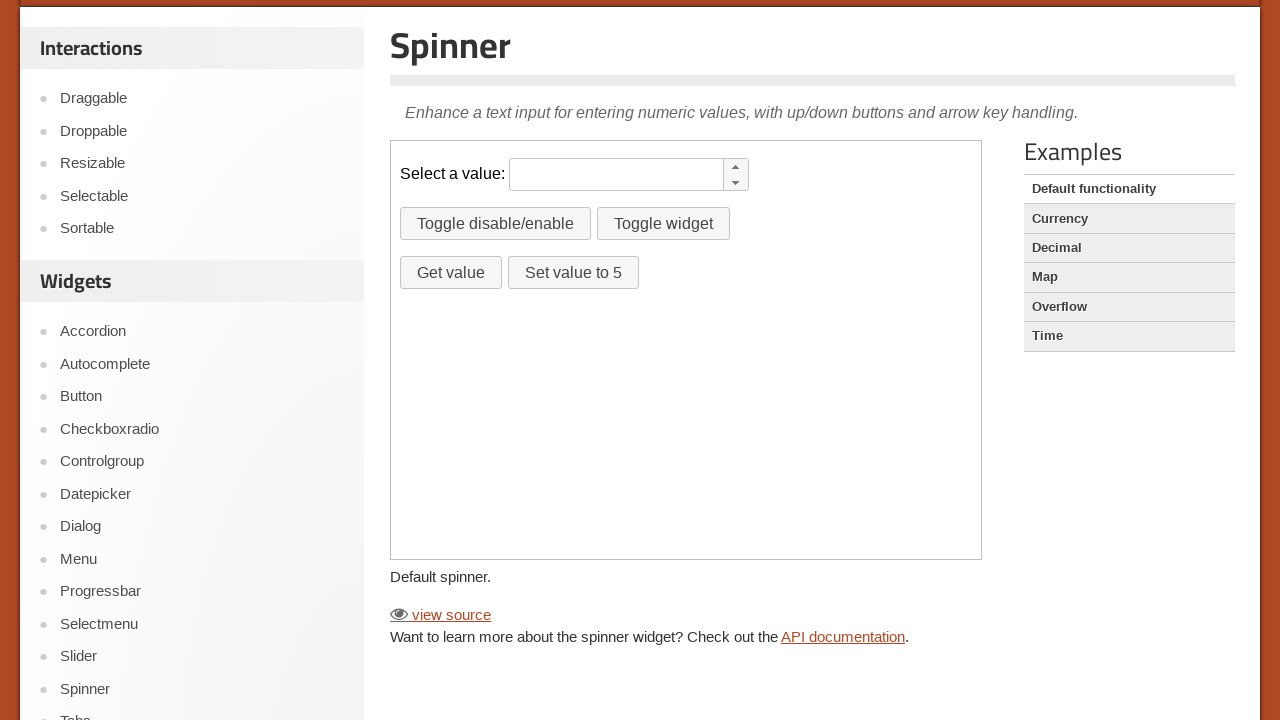

Waited for 'Get value' button to be present in the iframe
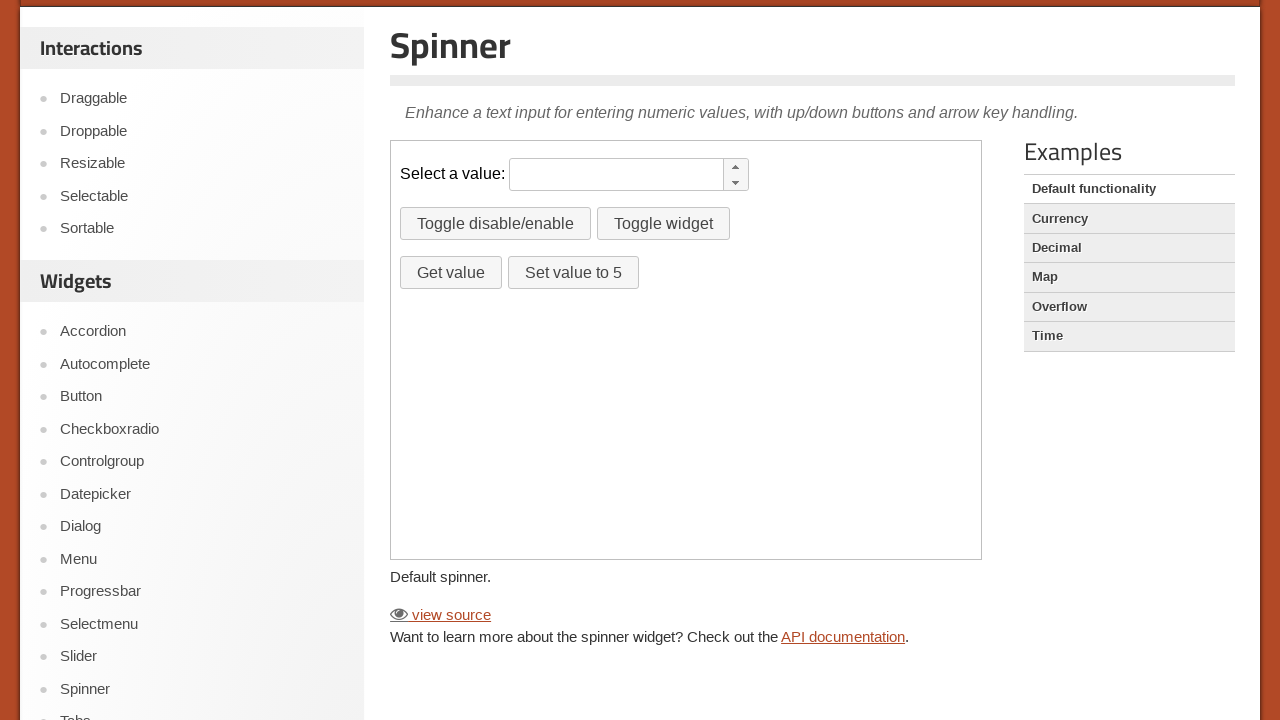

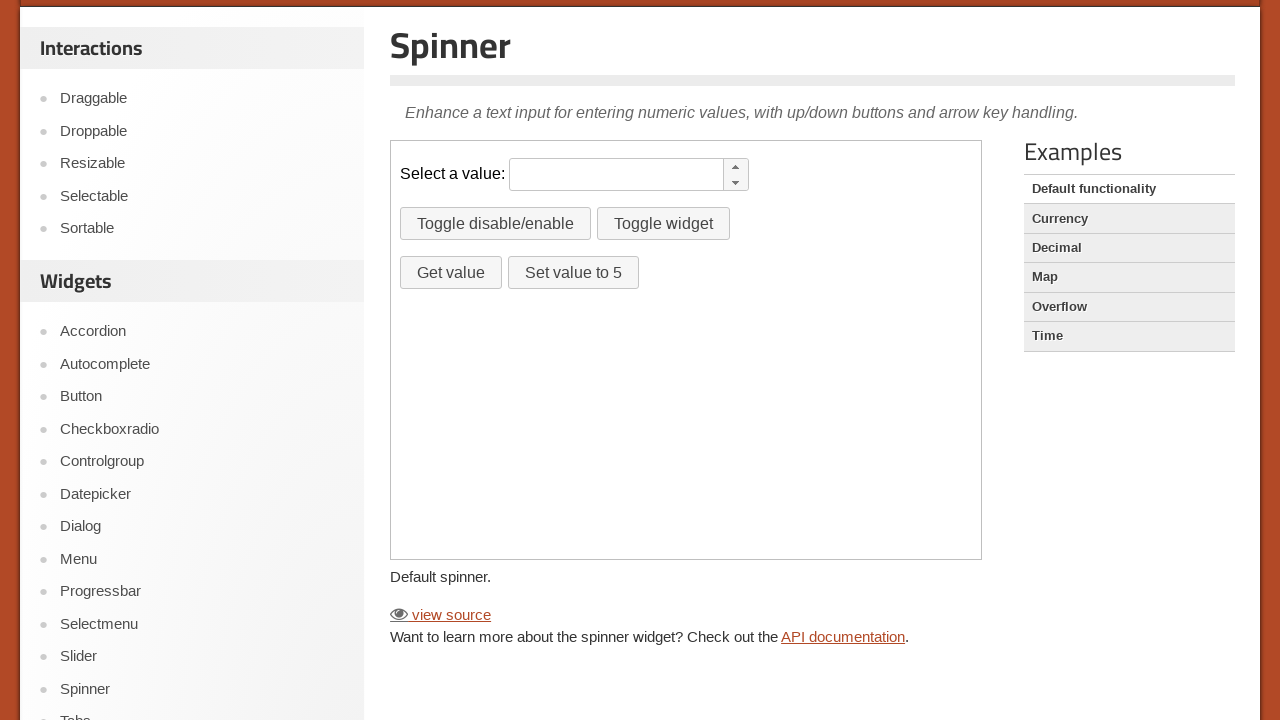